Tests dynamic table interaction by clicking checkboxes associated with specific table row entries

Starting URL: https://www.hyrtutorials.com/p/add-padding-to-containers.html

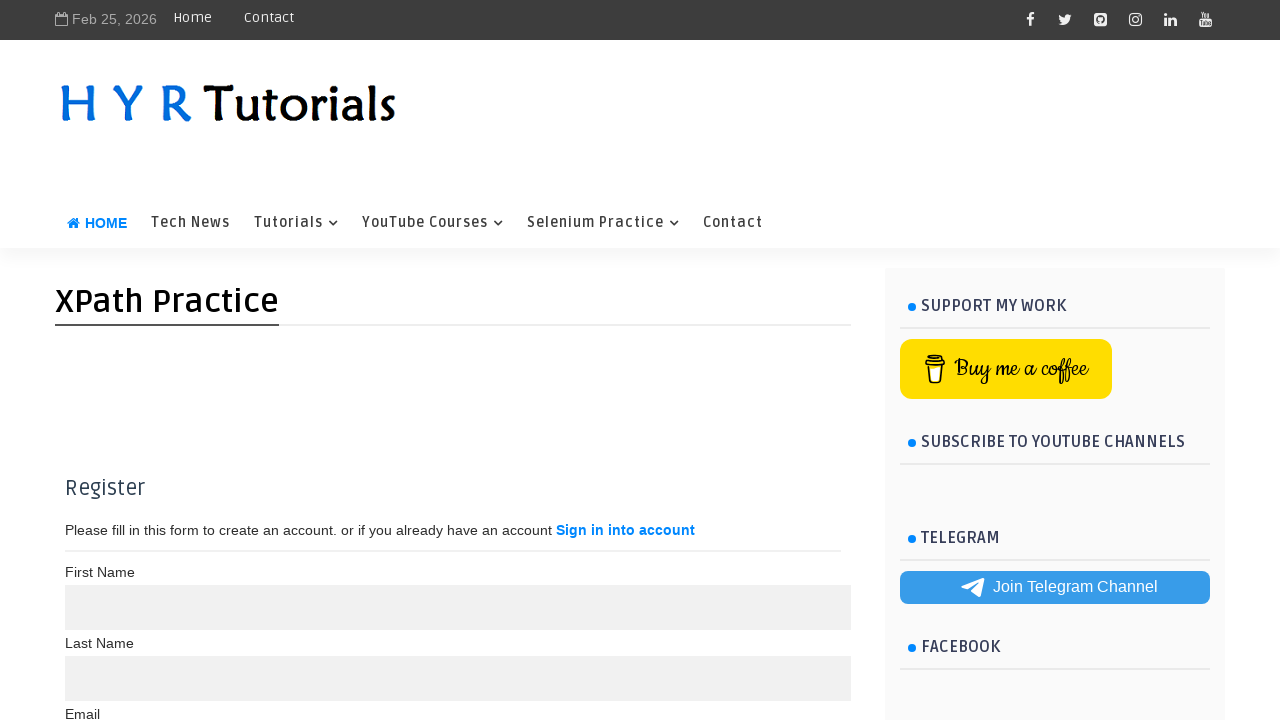

Clicked checkbox for Helen Bennett row in dynamic table at (84, 528) on xpath=//td[text()='Helen Bennett']//preceding-sibling::td/input
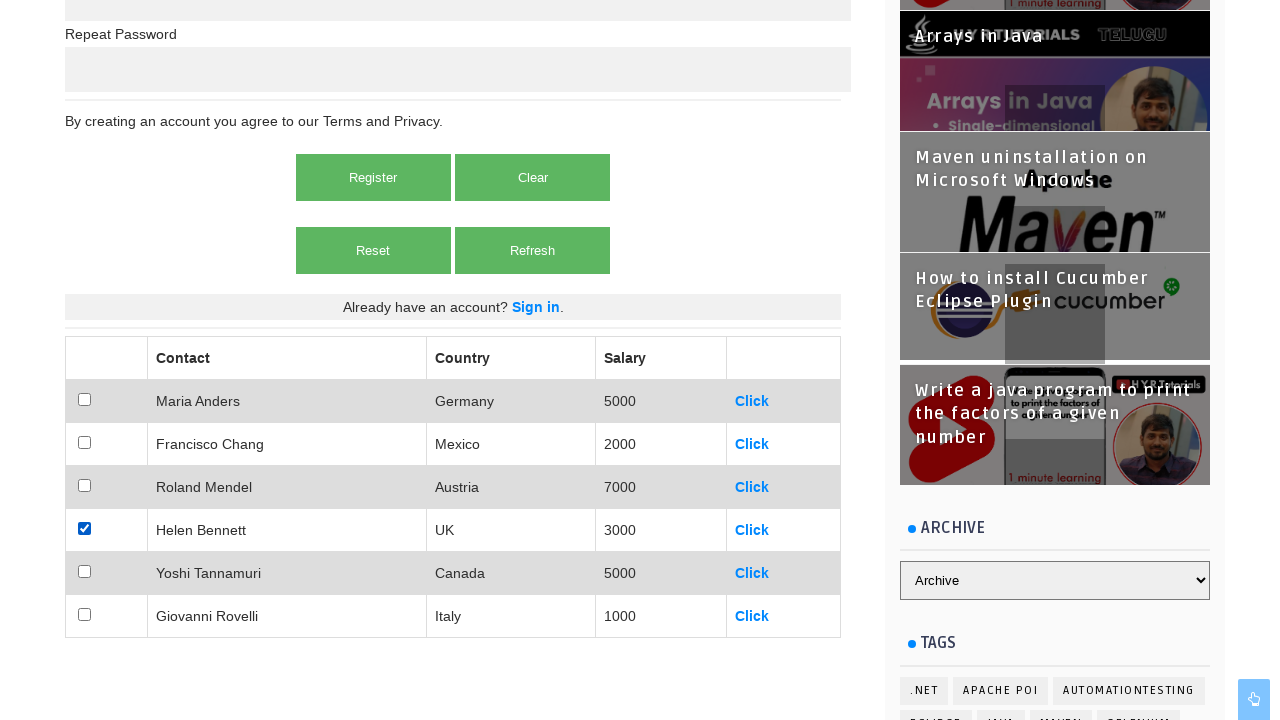

Clicked checkbox for Yoshi Tannamuri row in dynamic table at (84, 572) on xpath=//td[text()='Yoshi Tannamuri']//preceding-sibling::td/input
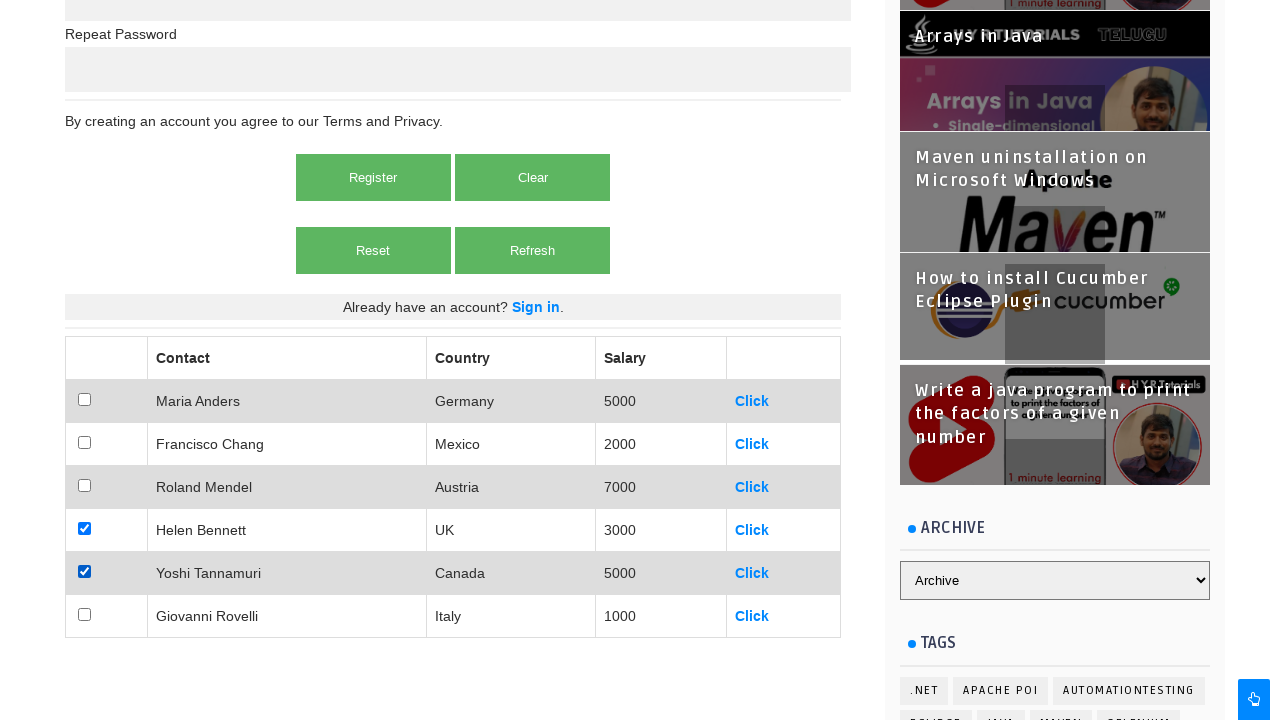

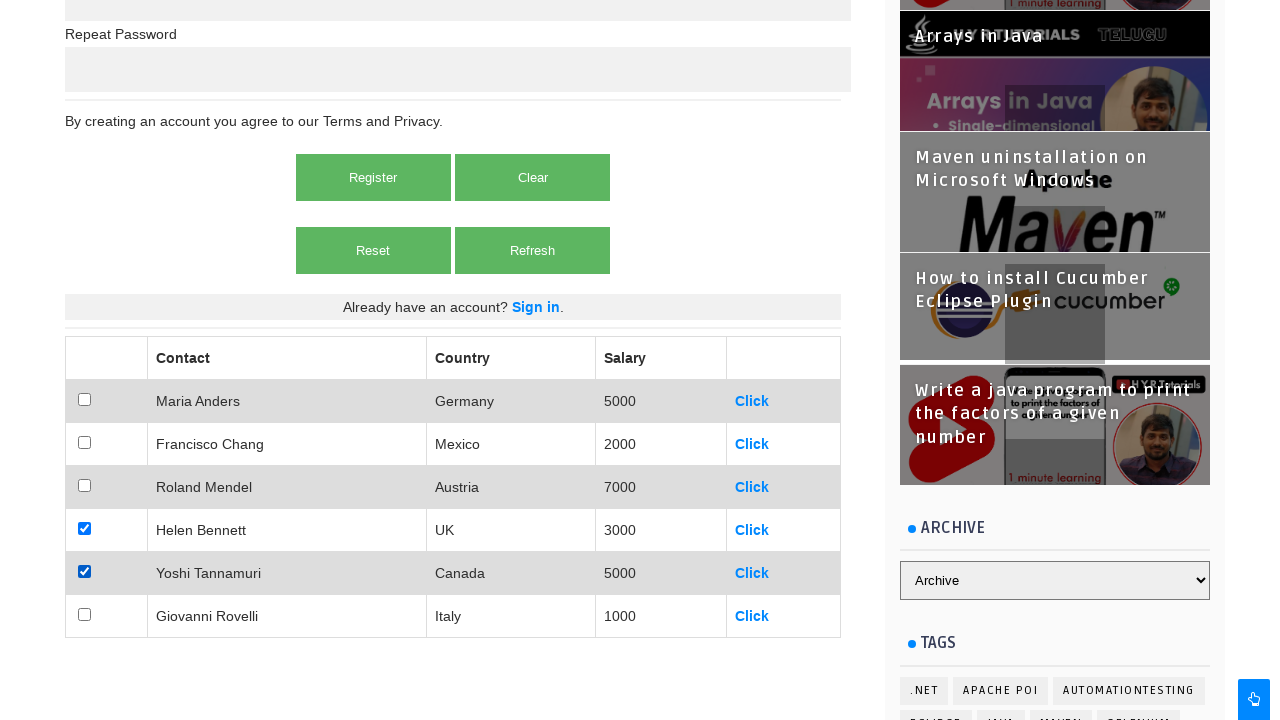